Clicks a switch button first, then clicks another button and verifies the alert

Starting URL: https://igorsmasc.github.io/botoes_atividade_selenium/

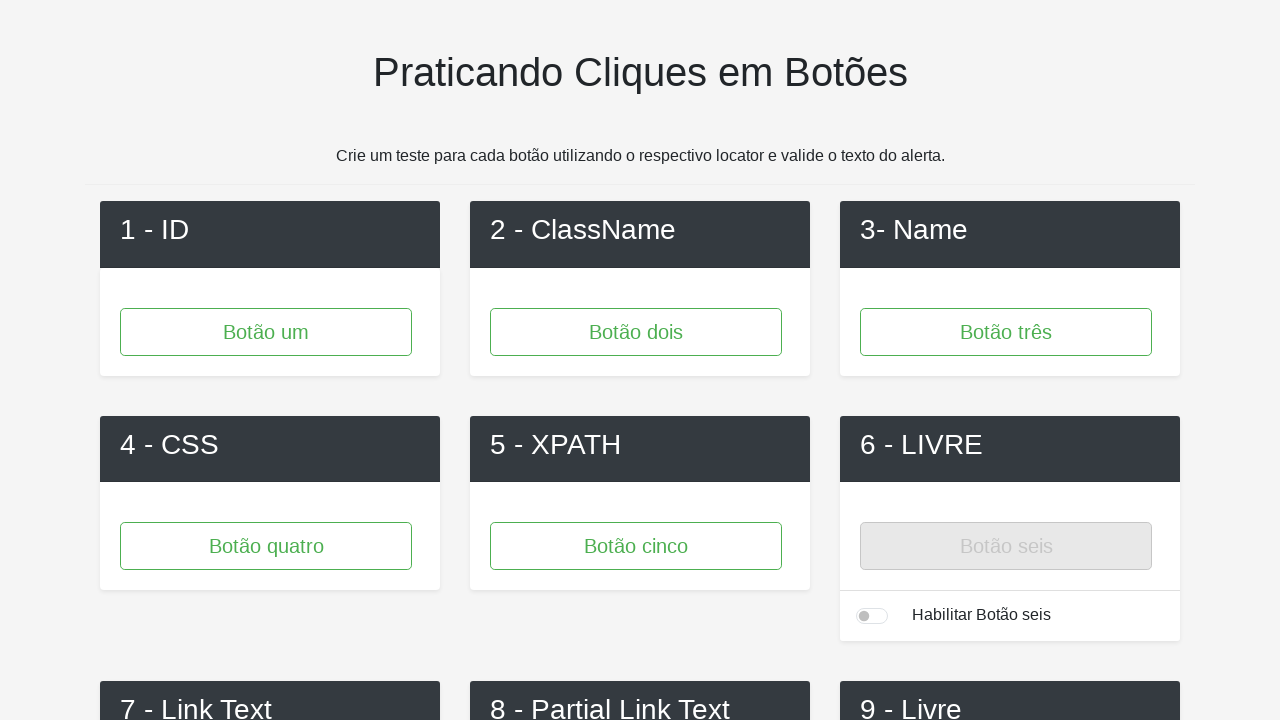

Clicked the switch button at (872, 616) on #button6-switch
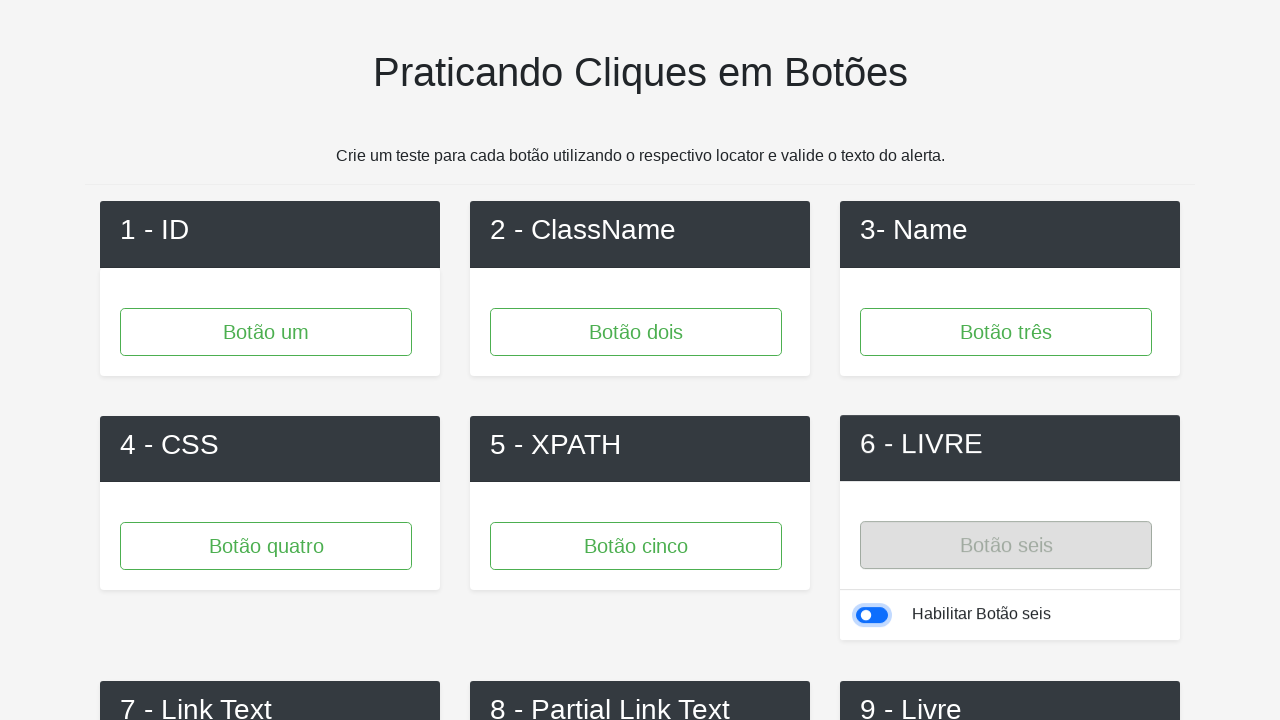

Clicked button 6 at (1006, 542) on .btn.btn-primary.btn-lg.btn-block.button6
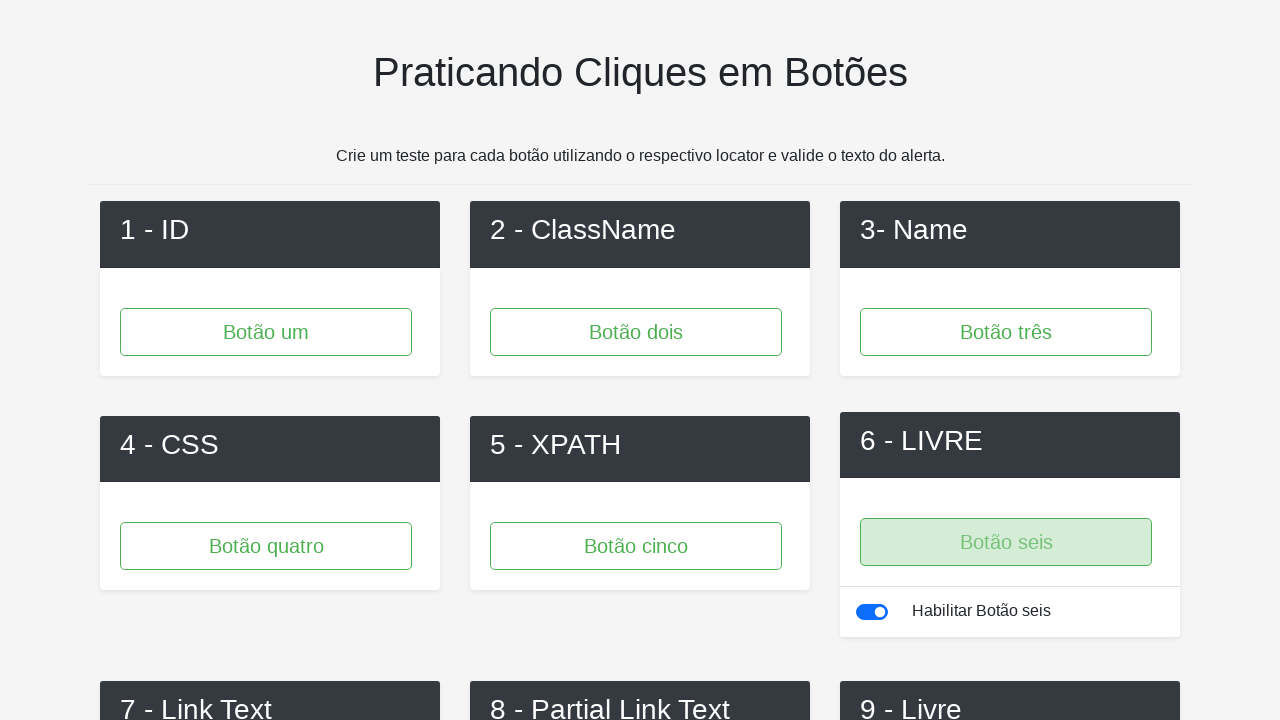

Set up dialog handler to accept alert
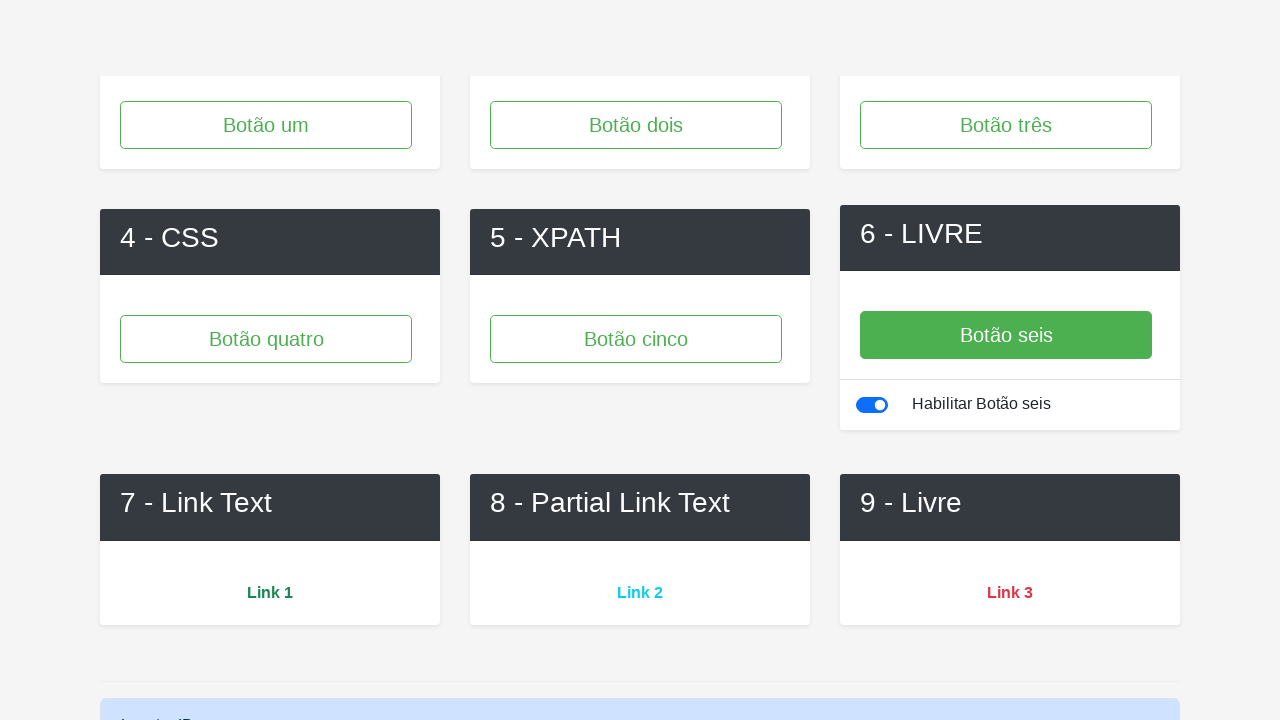

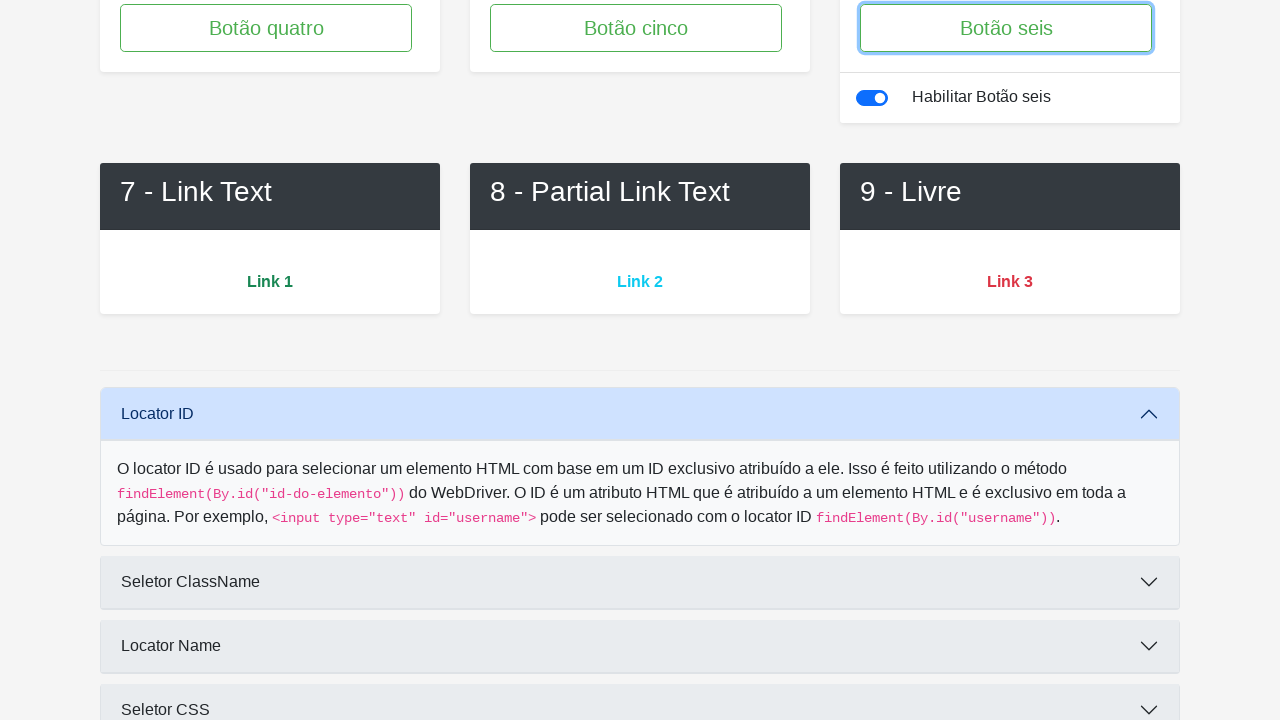